Navigates to El Universal news site and clicks on a link containing "AMLO" text

Starting URL: http://eluniversal.com.mx/

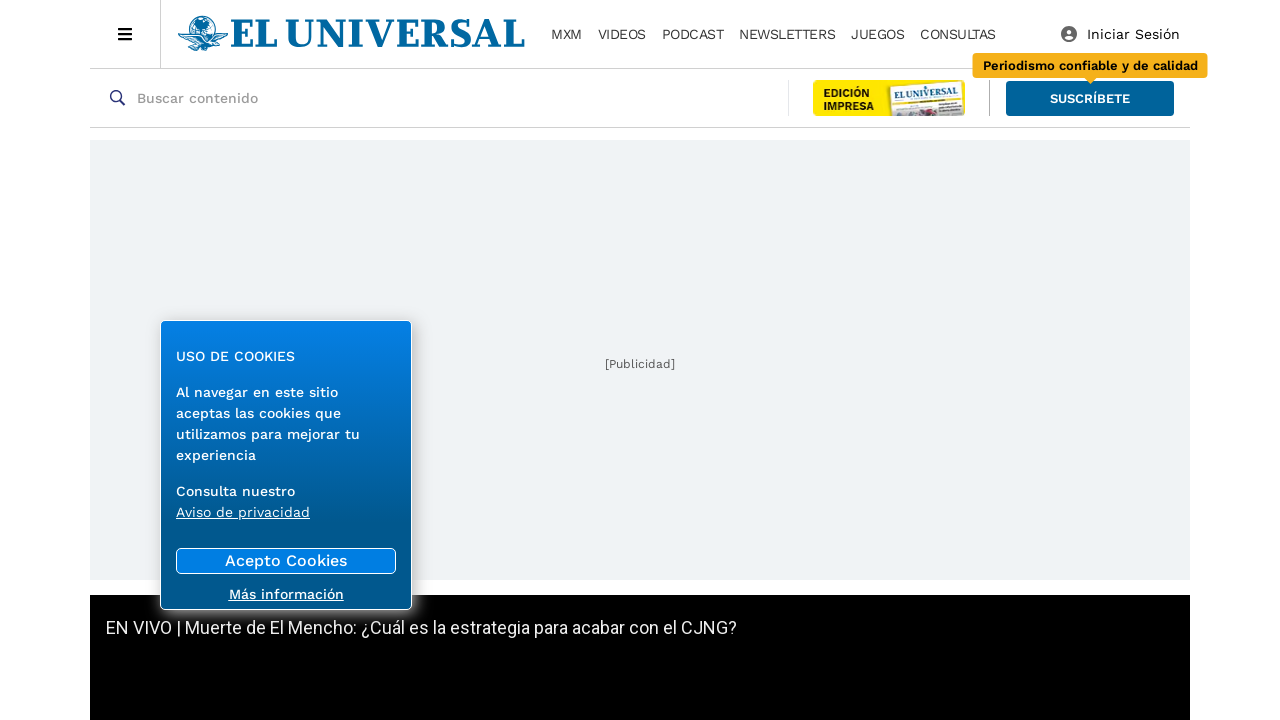

Navigated to El Universal news site
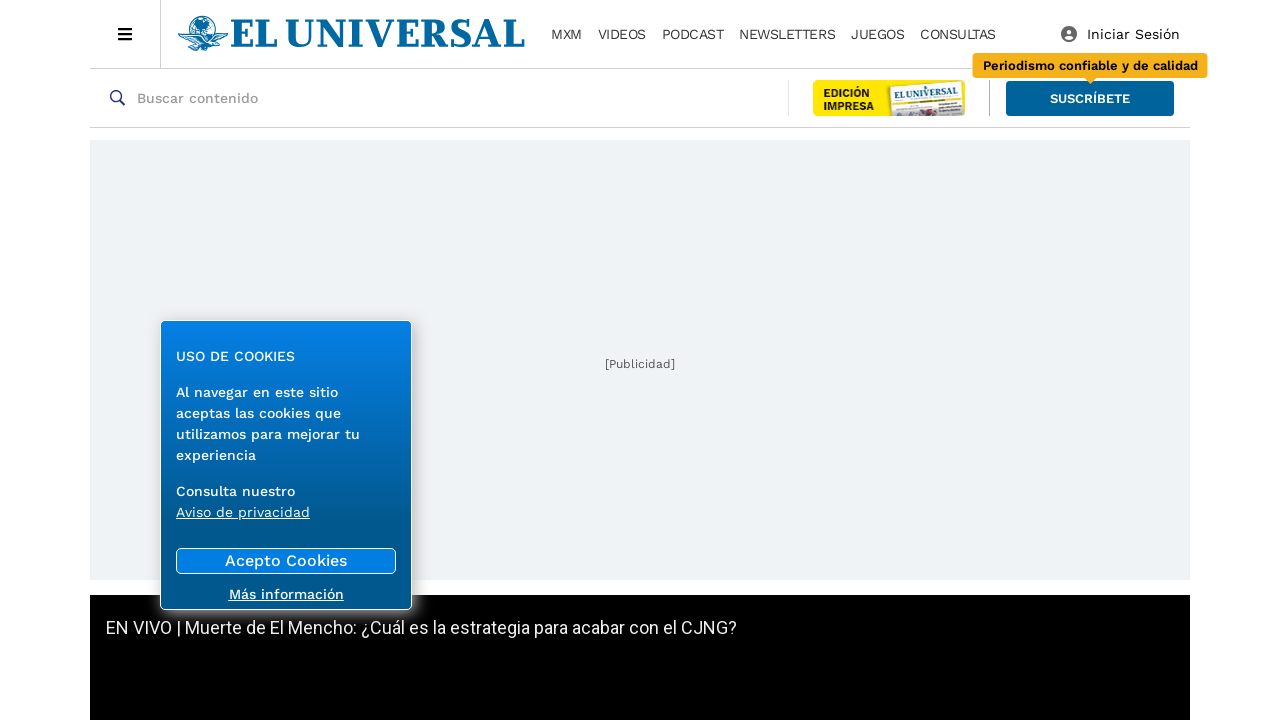

Clicked on link containing 'AMLO' text at (994, 348) on a:has-text('AMLO')
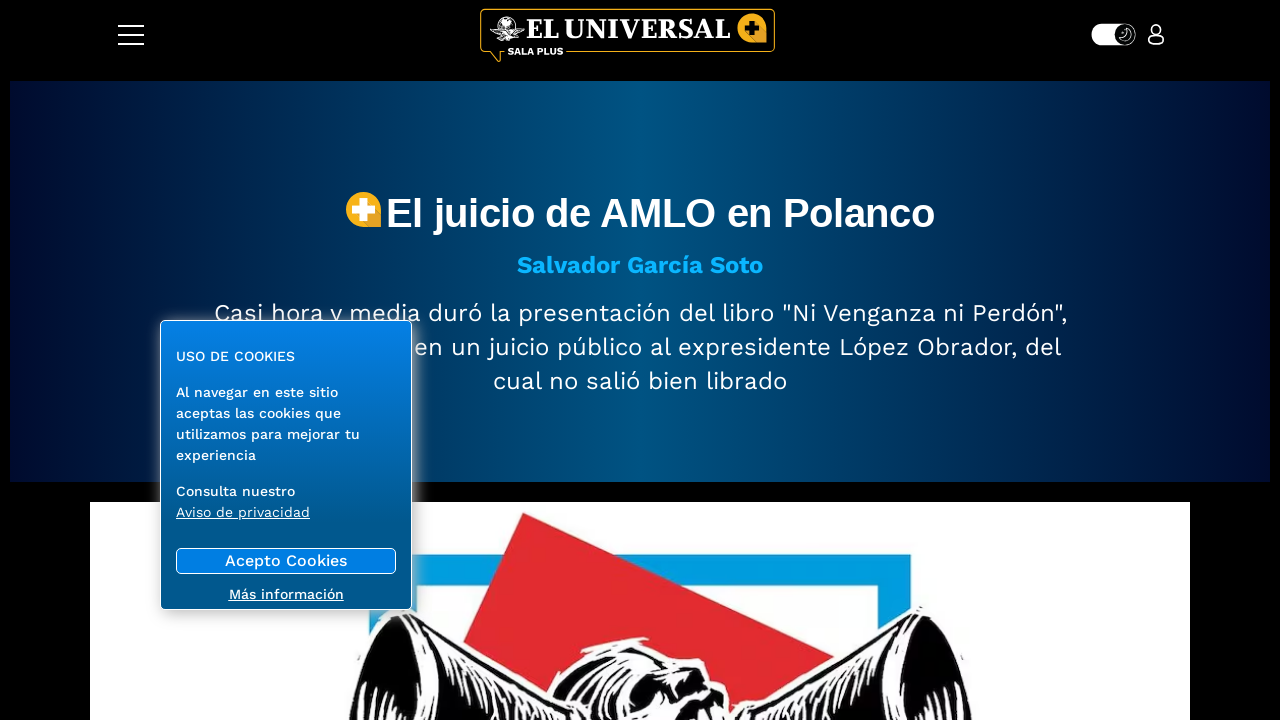

Page navigation completed and network idle
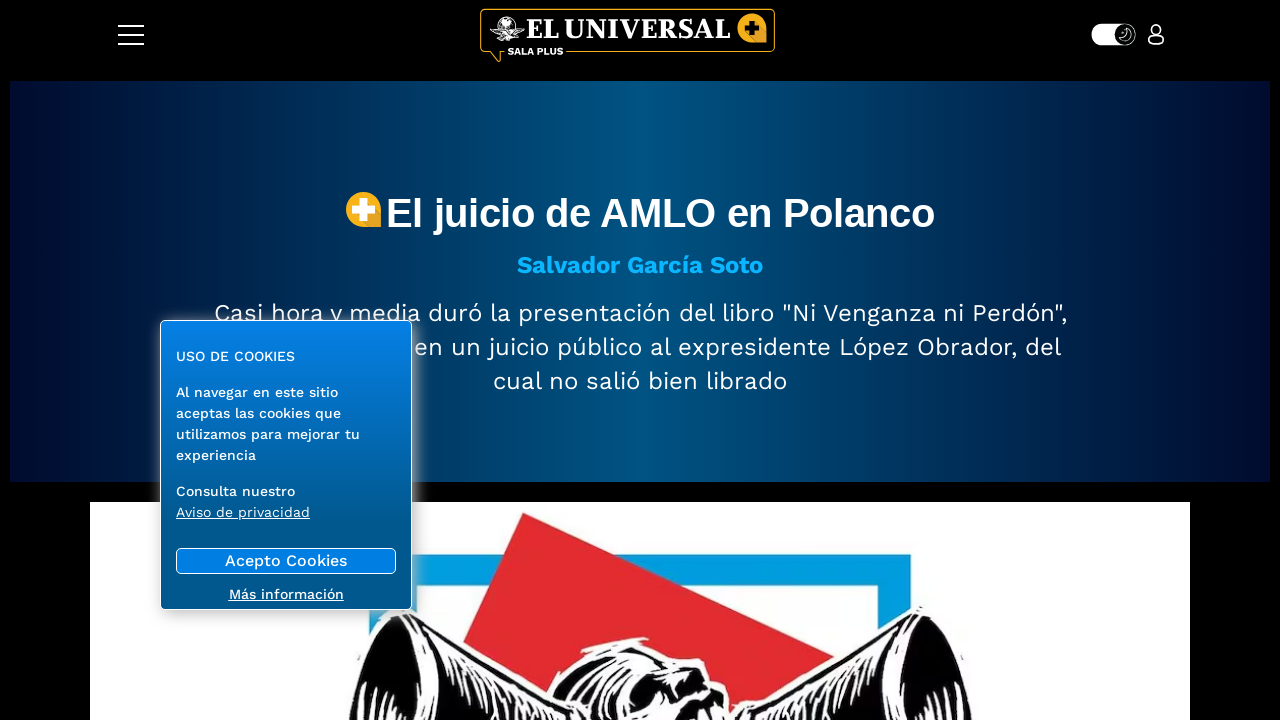

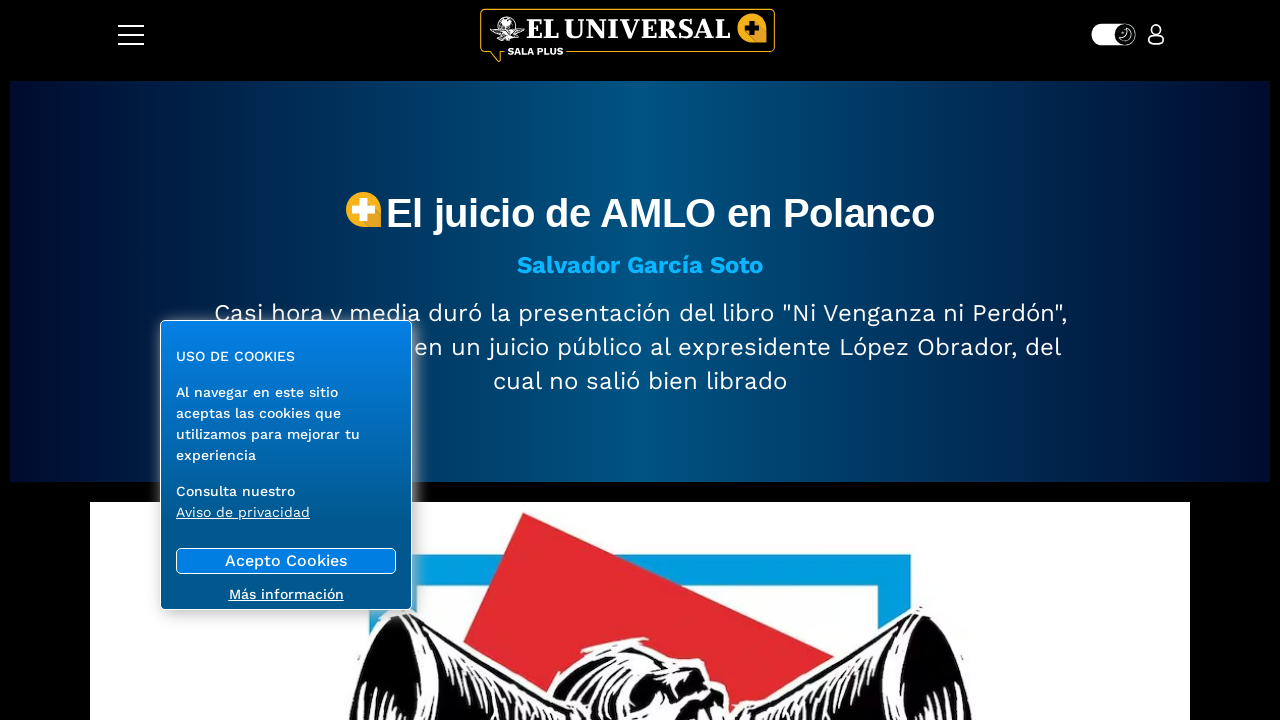